Tests selecting an option from a dropdown list by iterating through all options and clicking on the one matching the desired text, then verifying the selection.

Starting URL: http://the-internet.herokuapp.com/dropdown

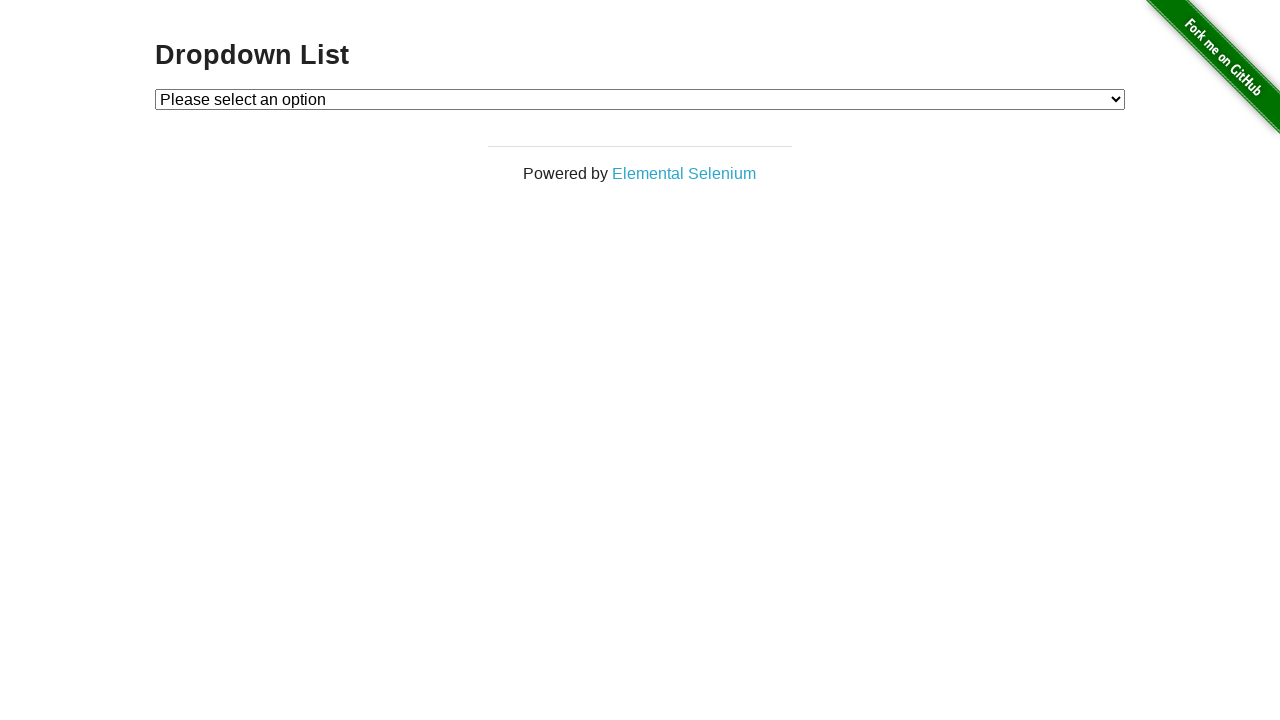

Waited for dropdown element to be available
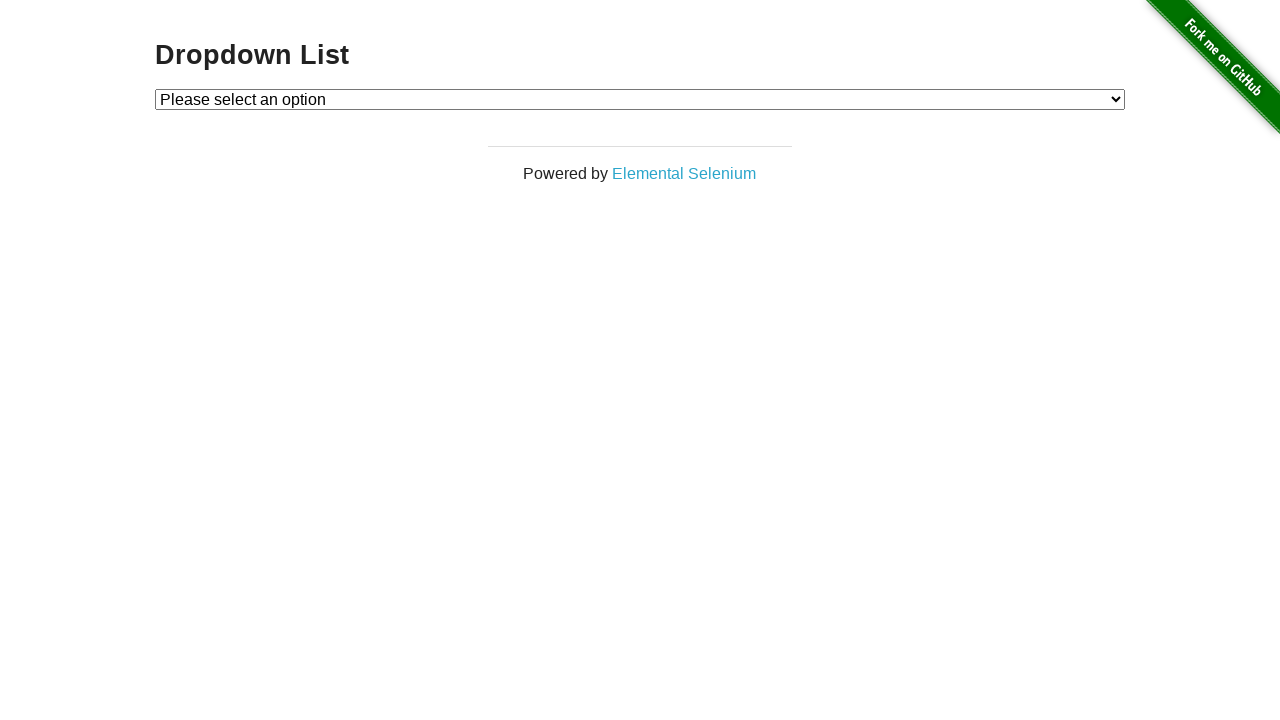

Clicked dropdown to expand it at (640, 99) on #dropdown
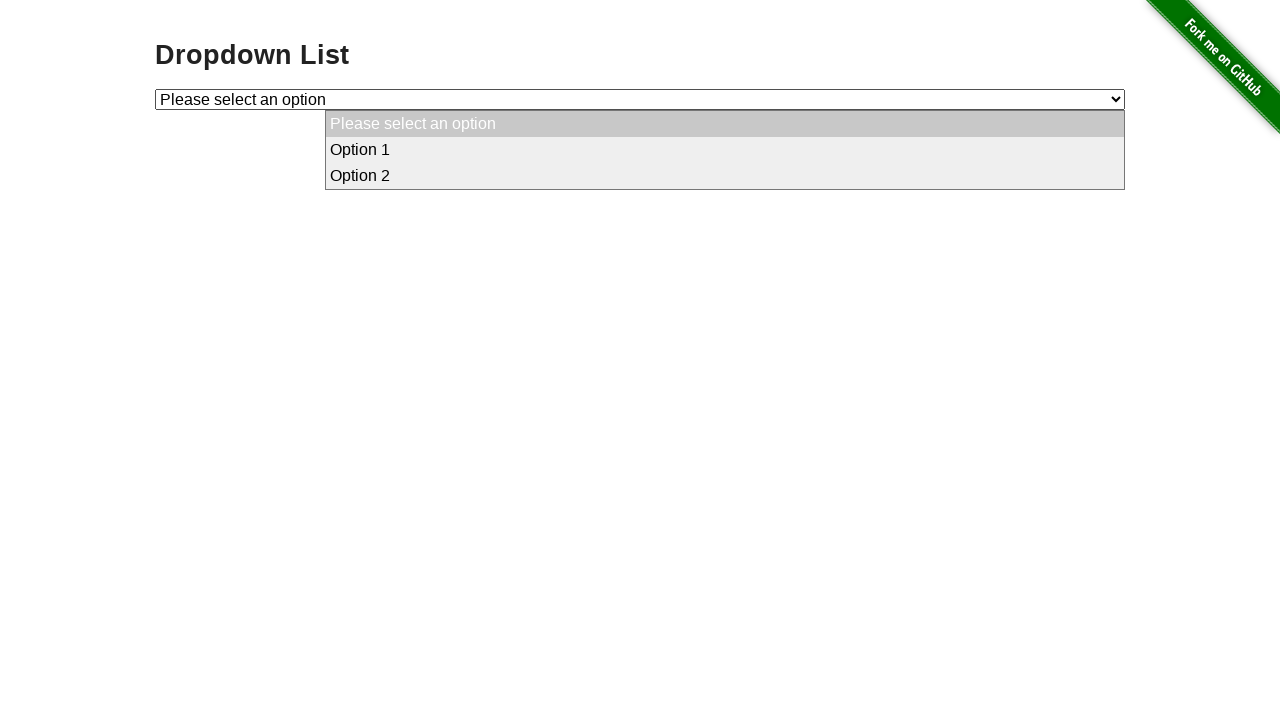

Selected 'Option 1' from dropdown on #dropdown
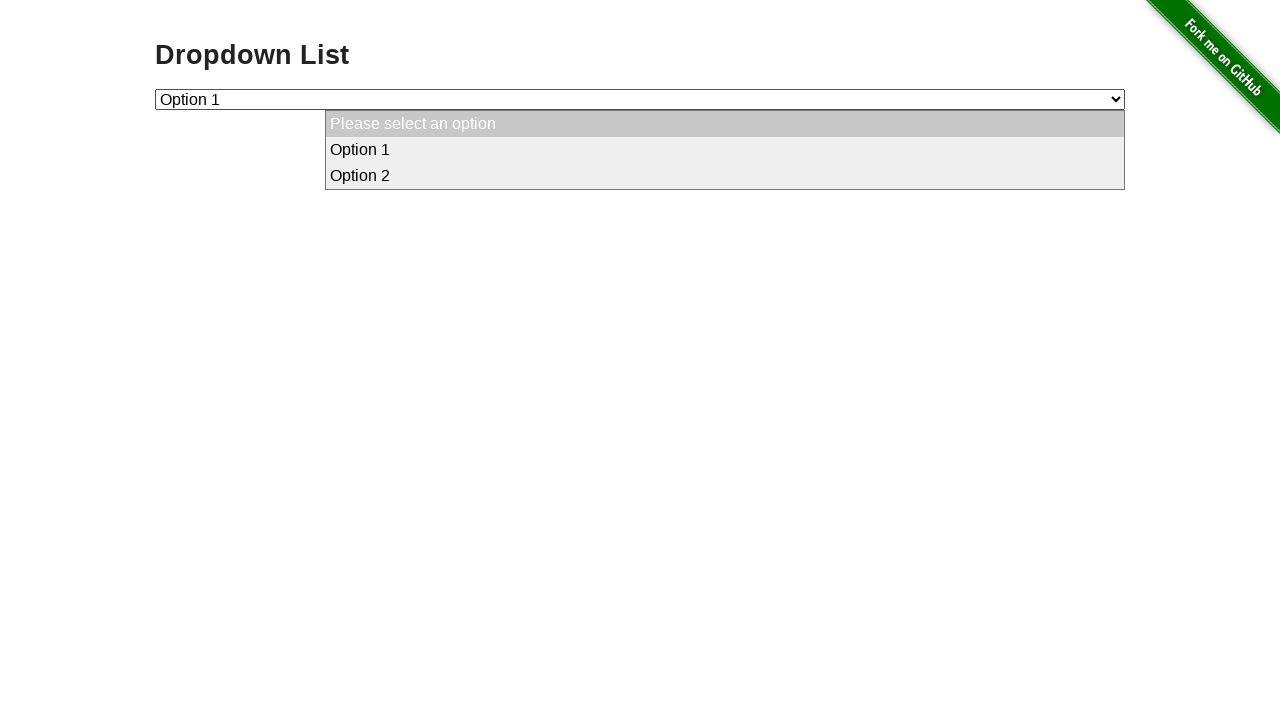

Retrieved selected dropdown value
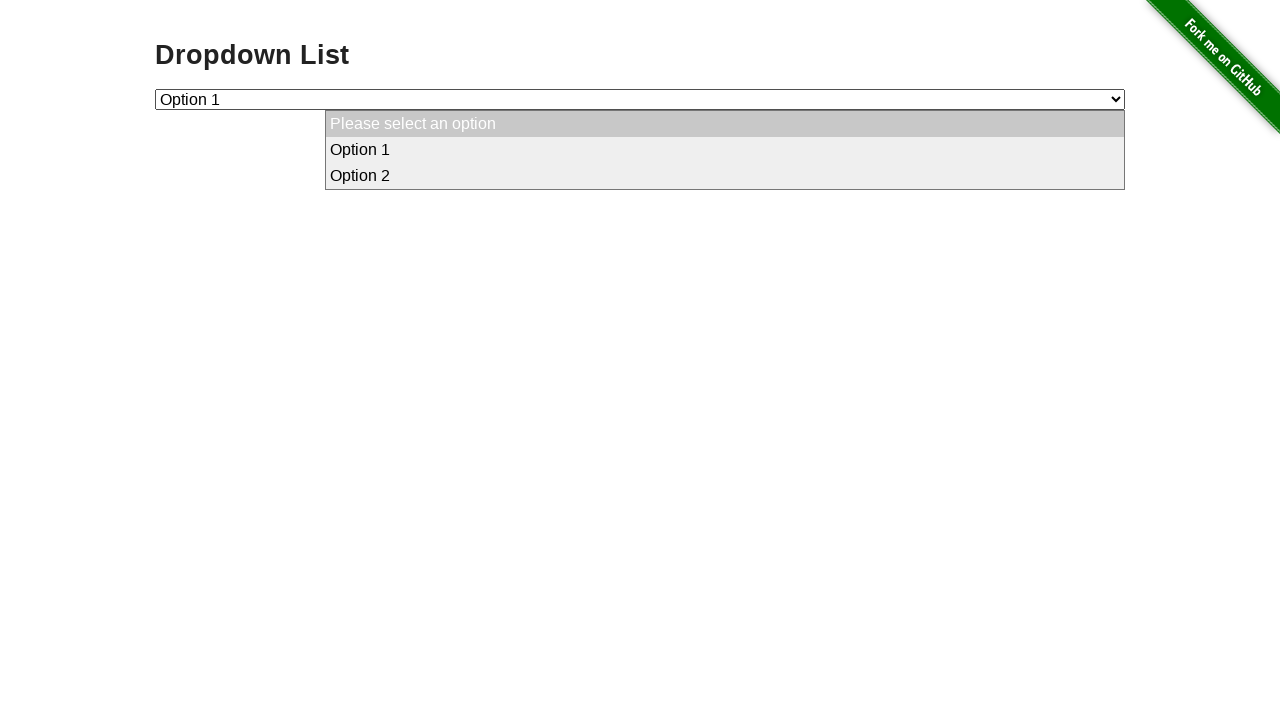

Verified dropdown selection matches expected value '1'
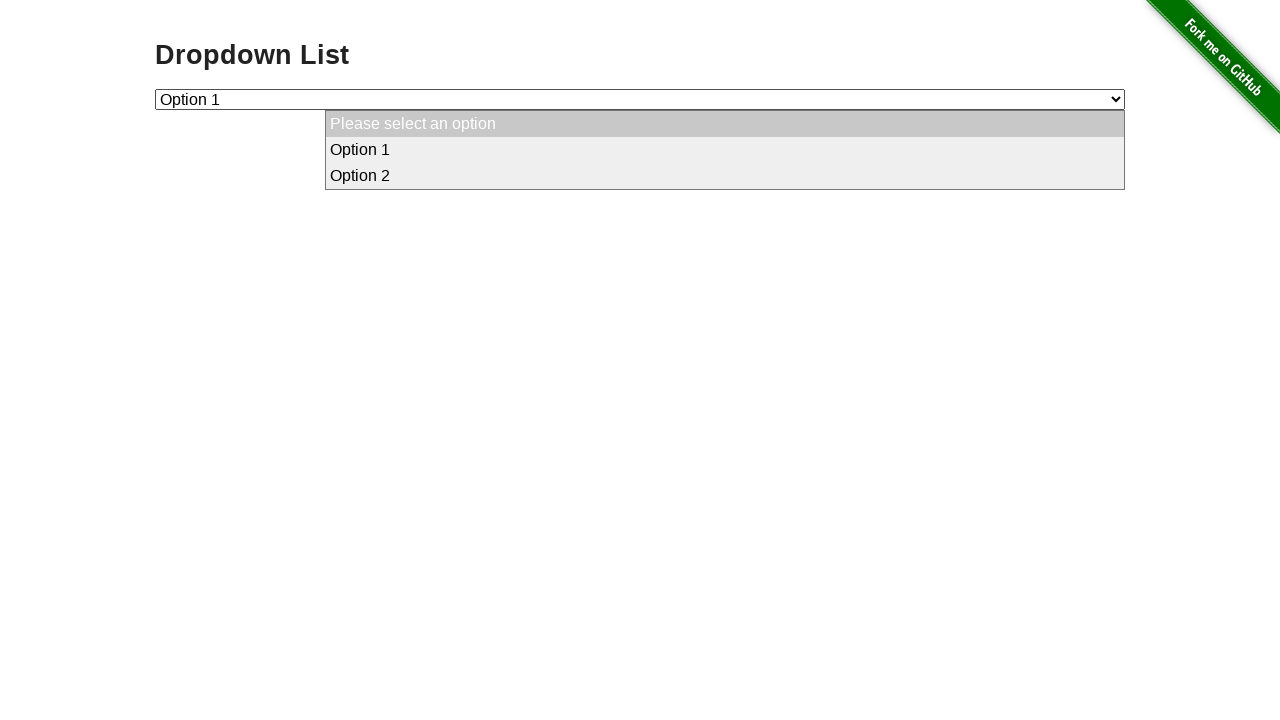

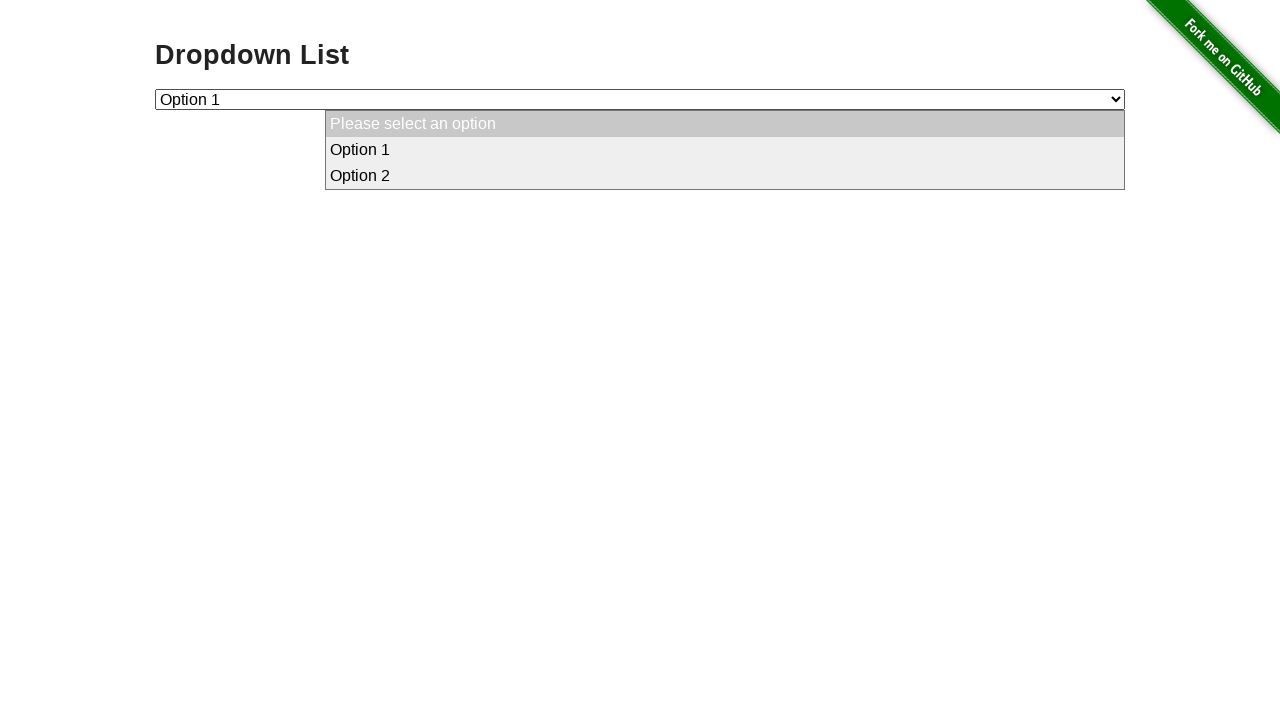